Tests the search functionality on a grocery shopping practice site by searching for items containing "ber" and adding all matching products to the cart

Starting URL: https://rahulshettyacademy.com/seleniumPractise/

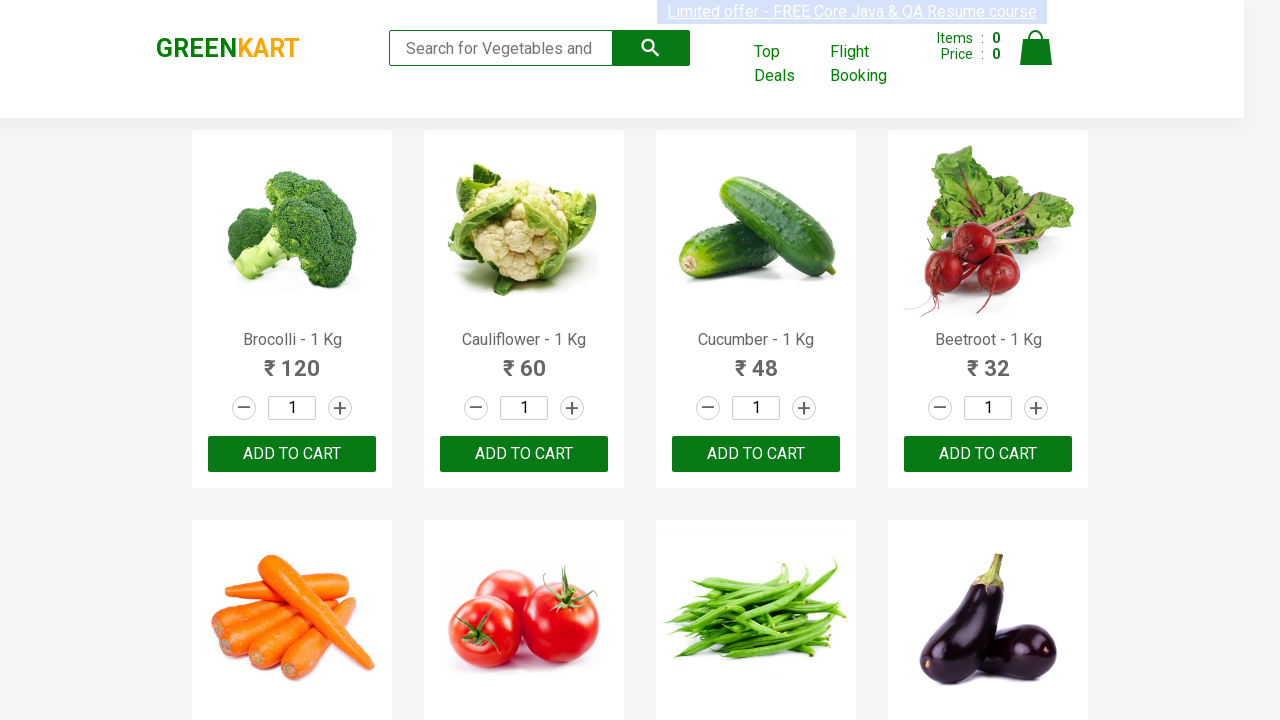

Filled search field with 'ber' on input.search-keyword
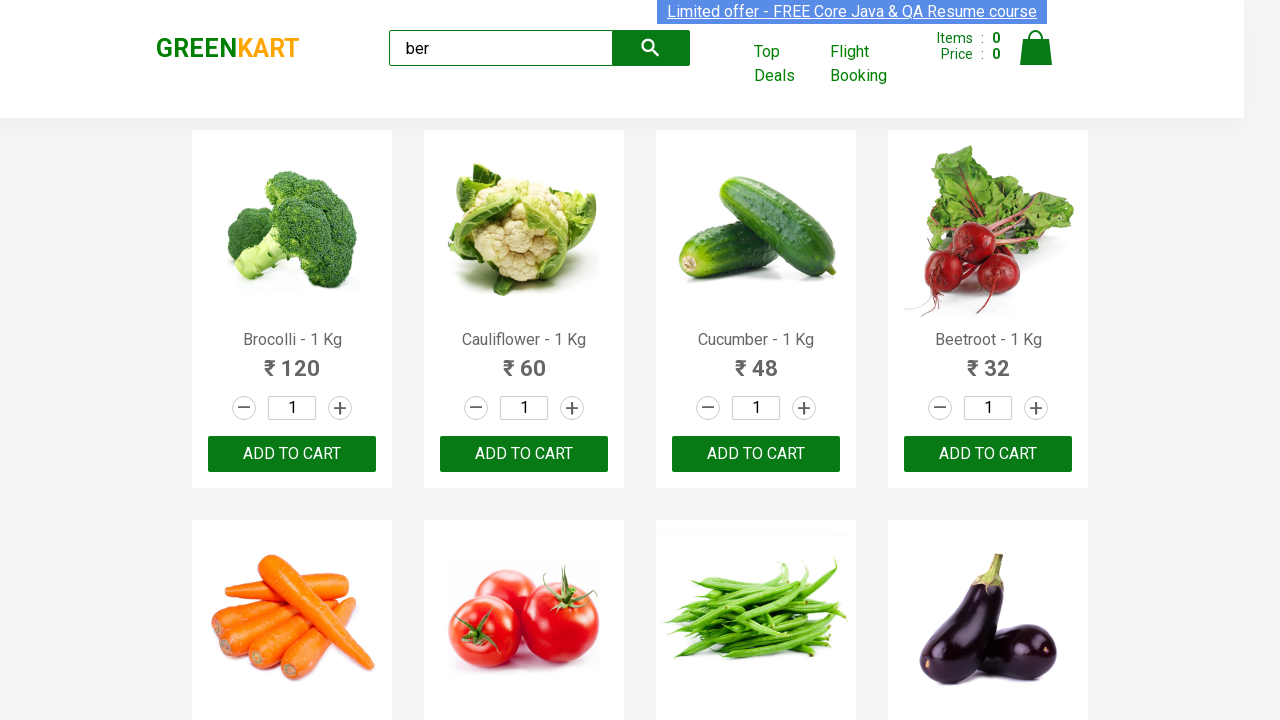

Clicked search button to search for items containing 'ber' at (651, 48) on button.search-button
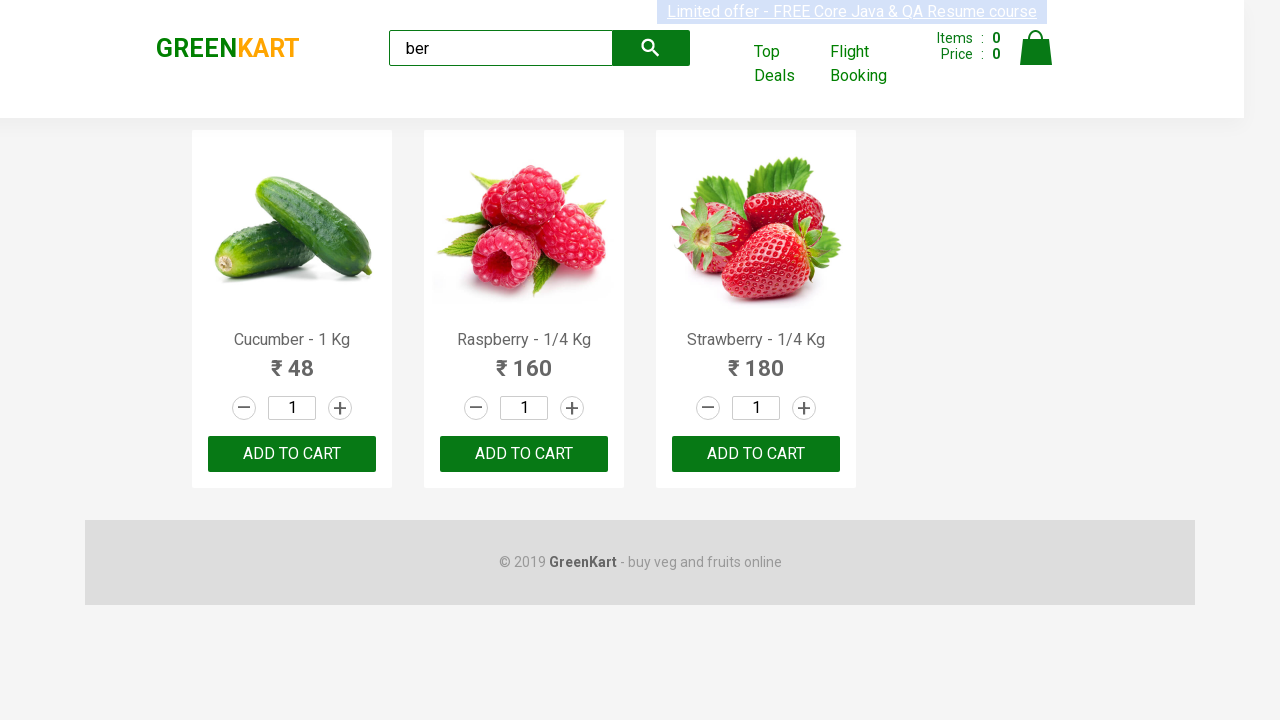

Search results loaded successfully
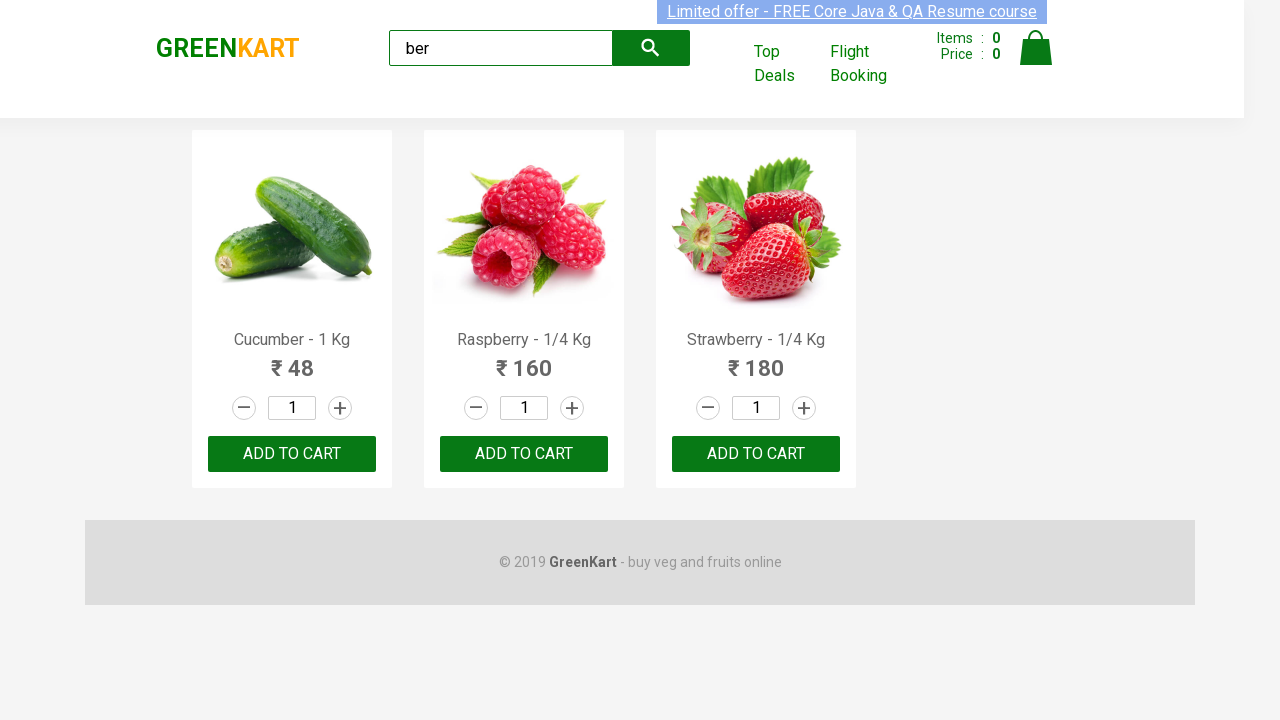

Retrieved all product search results
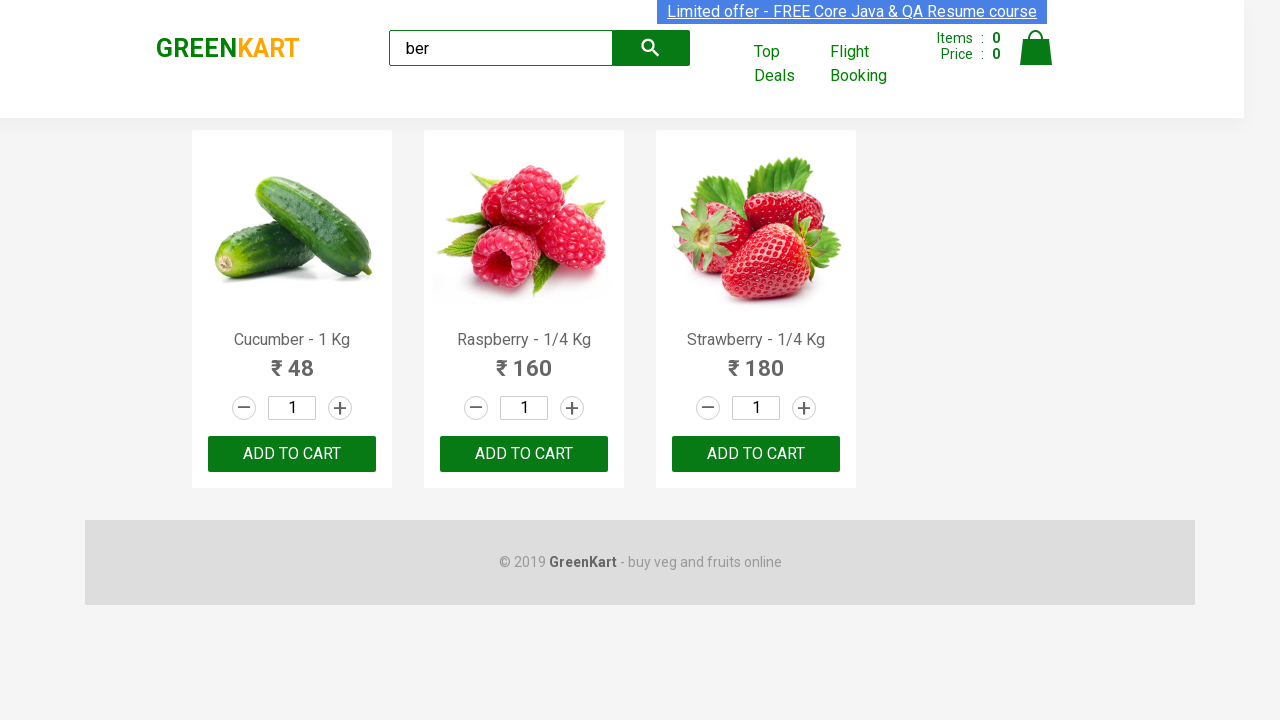

Clicked 'Add to cart' button for a product at (292, 454) on xpath=//div[@class='products']/div >> nth=0 >> button[type='button']
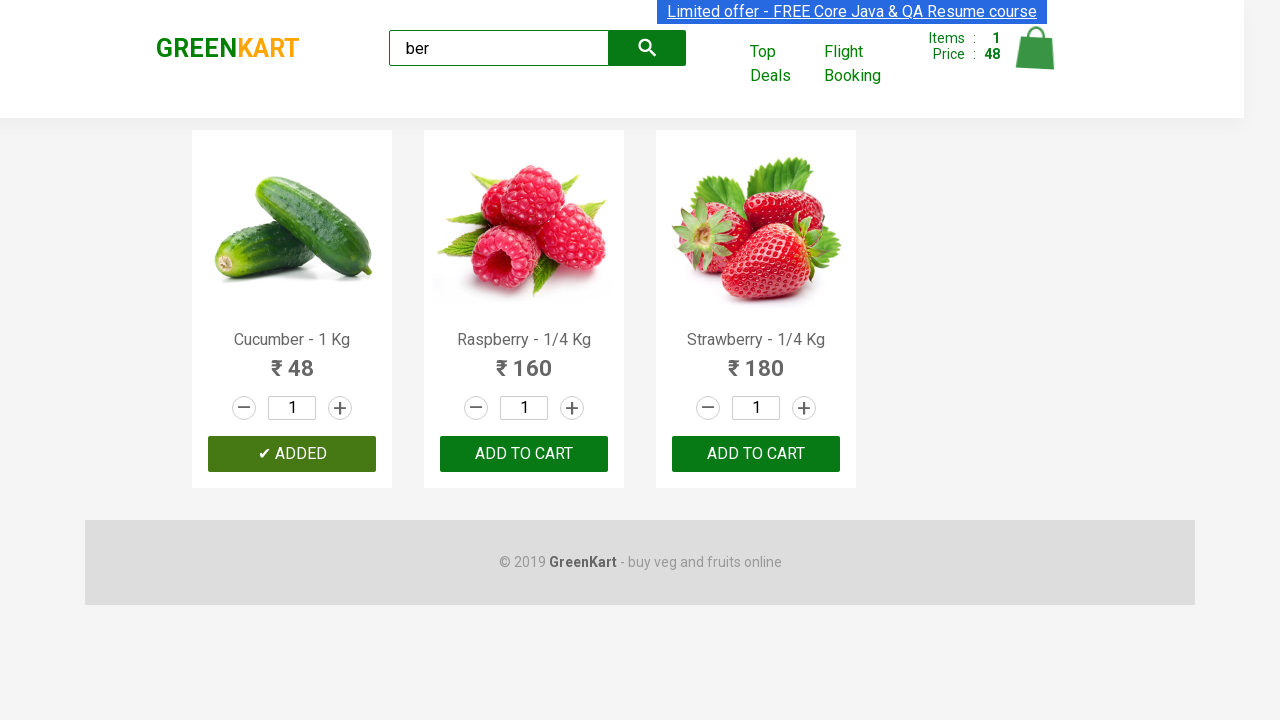

Clicked 'Add to cart' button for a product at (524, 454) on xpath=//div[@class='products']/div >> nth=1 >> button[type='button']
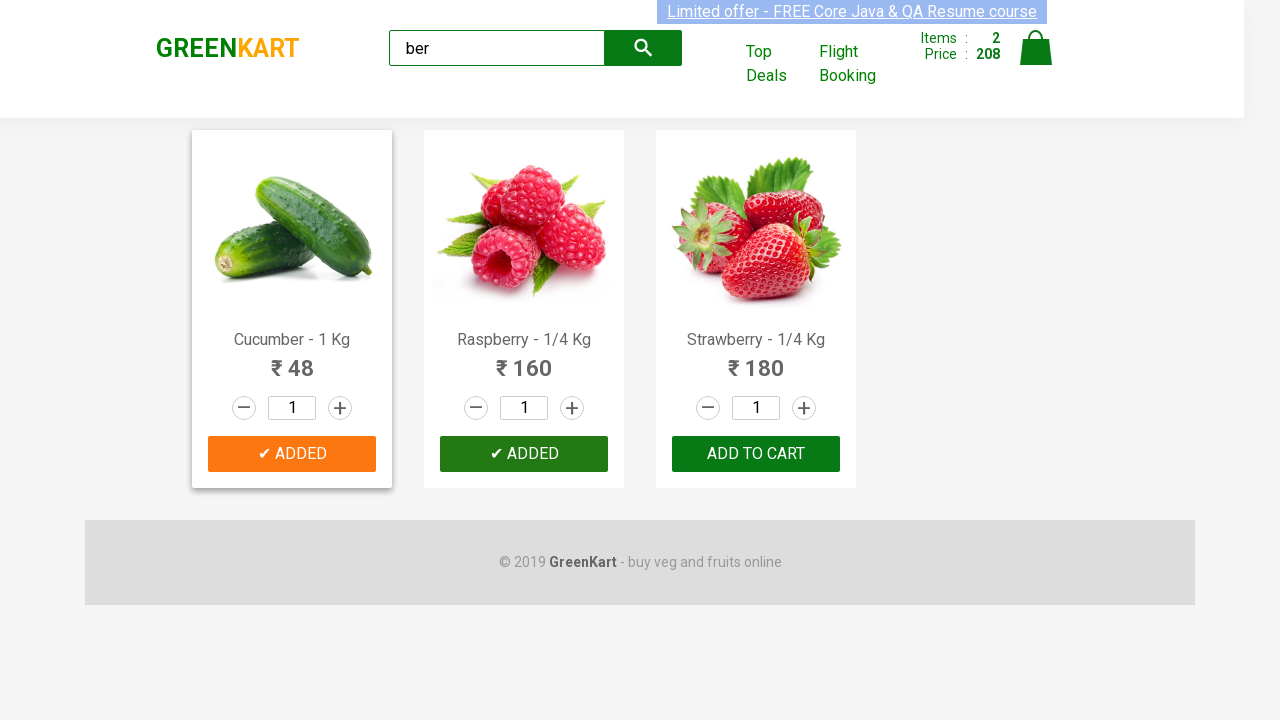

Clicked 'Add to cart' button for a product at (756, 454) on xpath=//div[@class='products']/div >> nth=2 >> button[type='button']
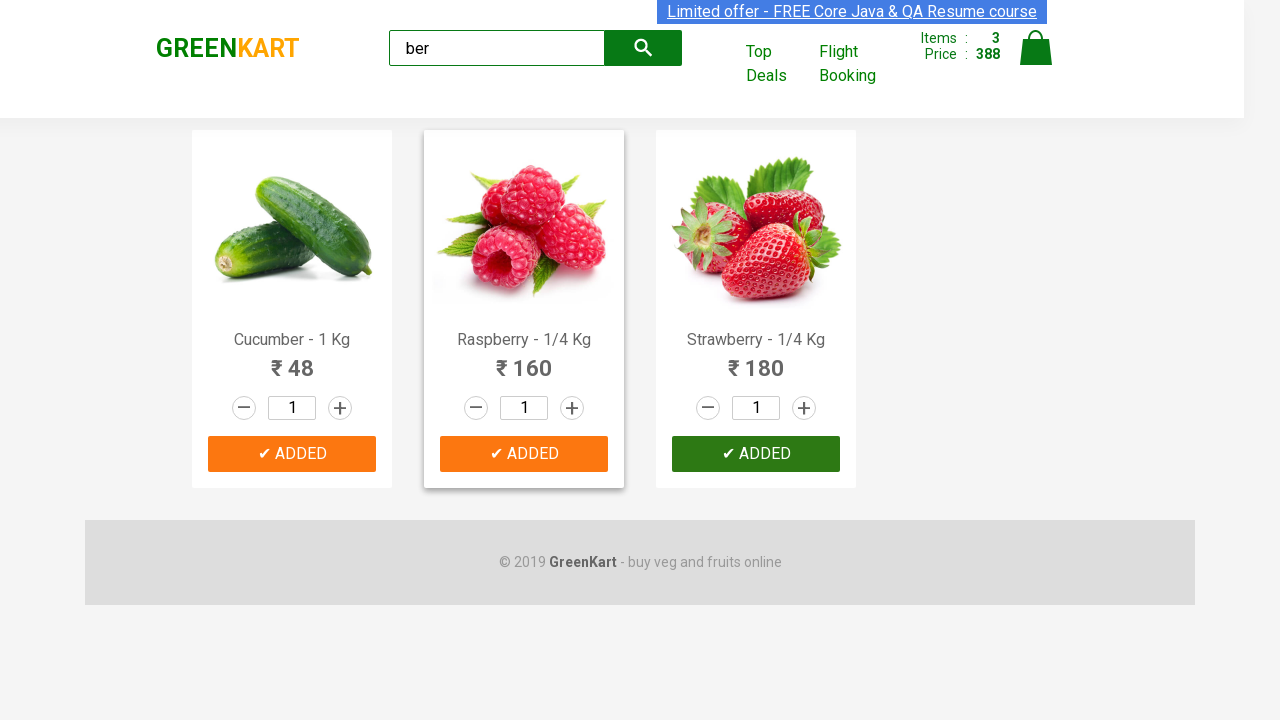

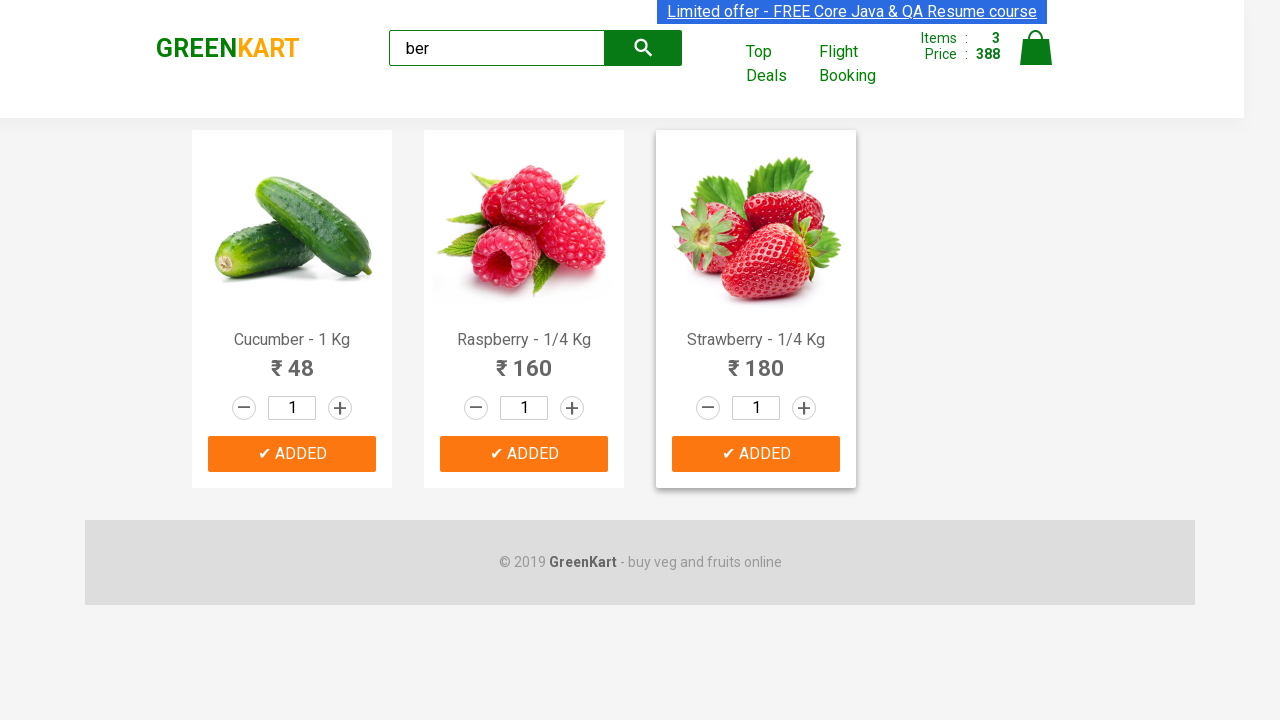